Tests GitHub wiki navigation by searching for SoftAssertions documentation and verifying code examples are displayed correctly

Starting URL: https://github.com/selenide/selenide

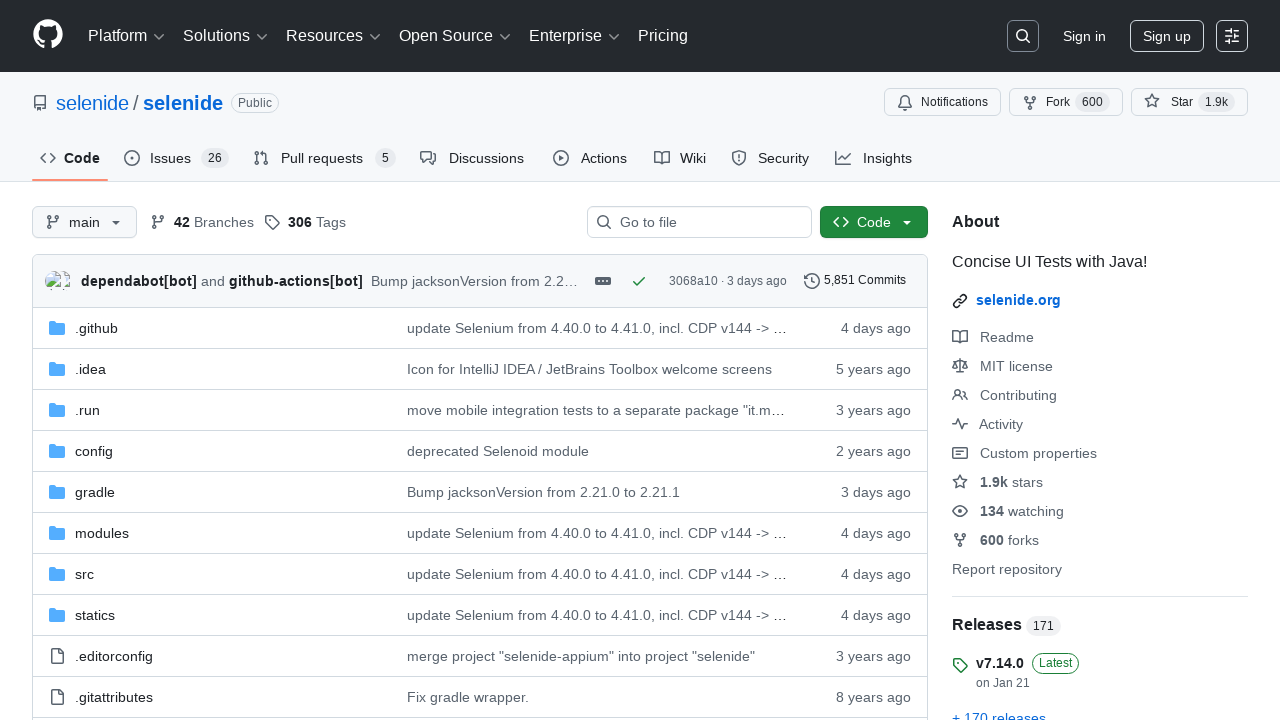

Clicked on the Wiki tab at (680, 158) on #wiki-tab
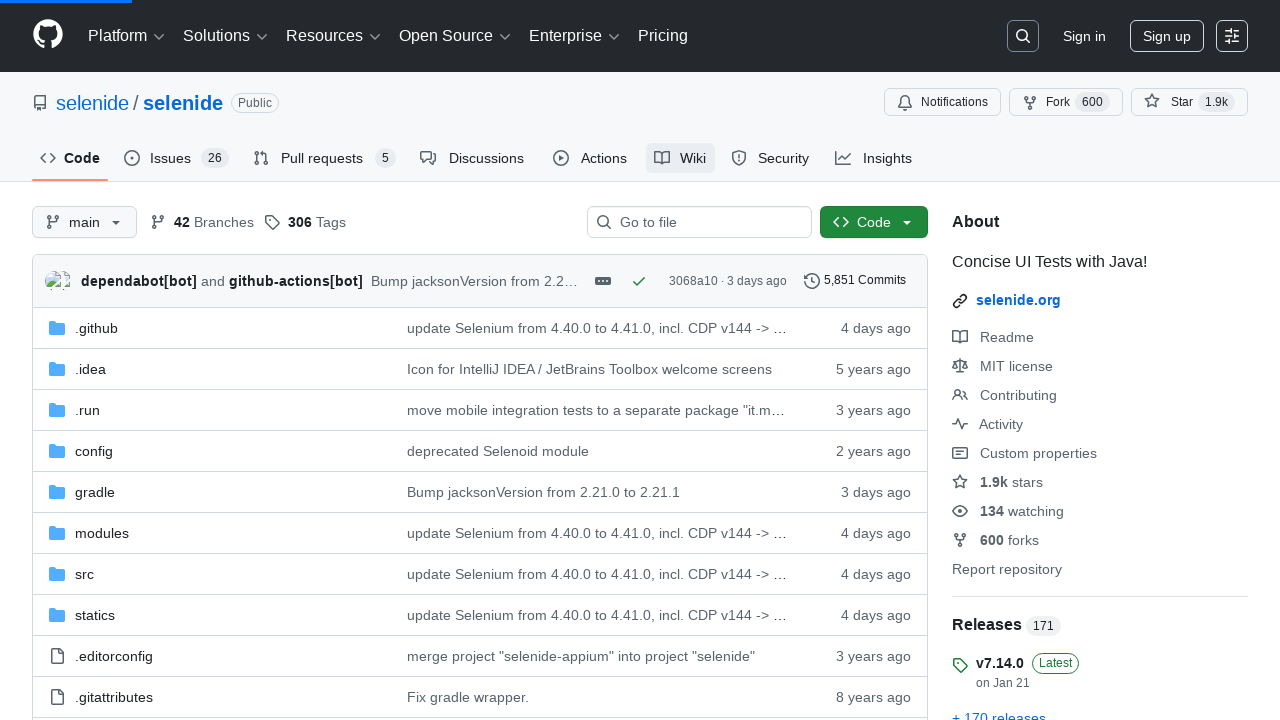

Wiki page loaded with markdown body content
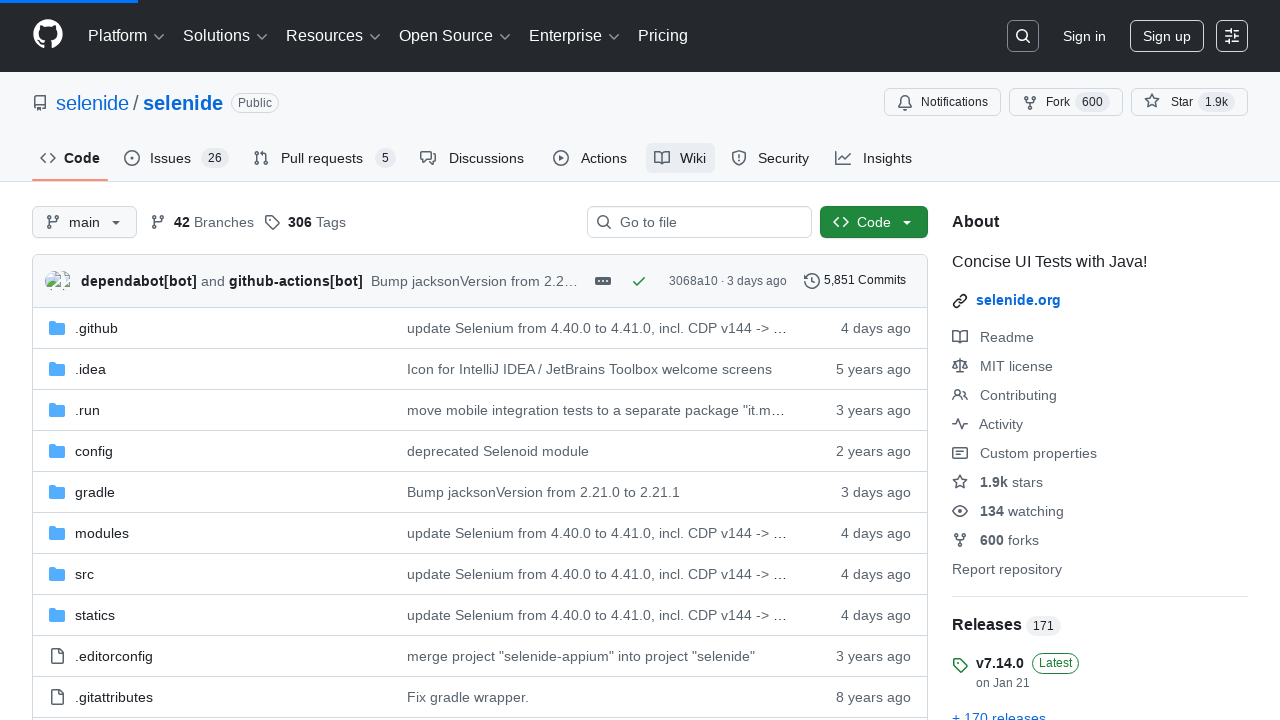

Located Soft assertions link in wiki content
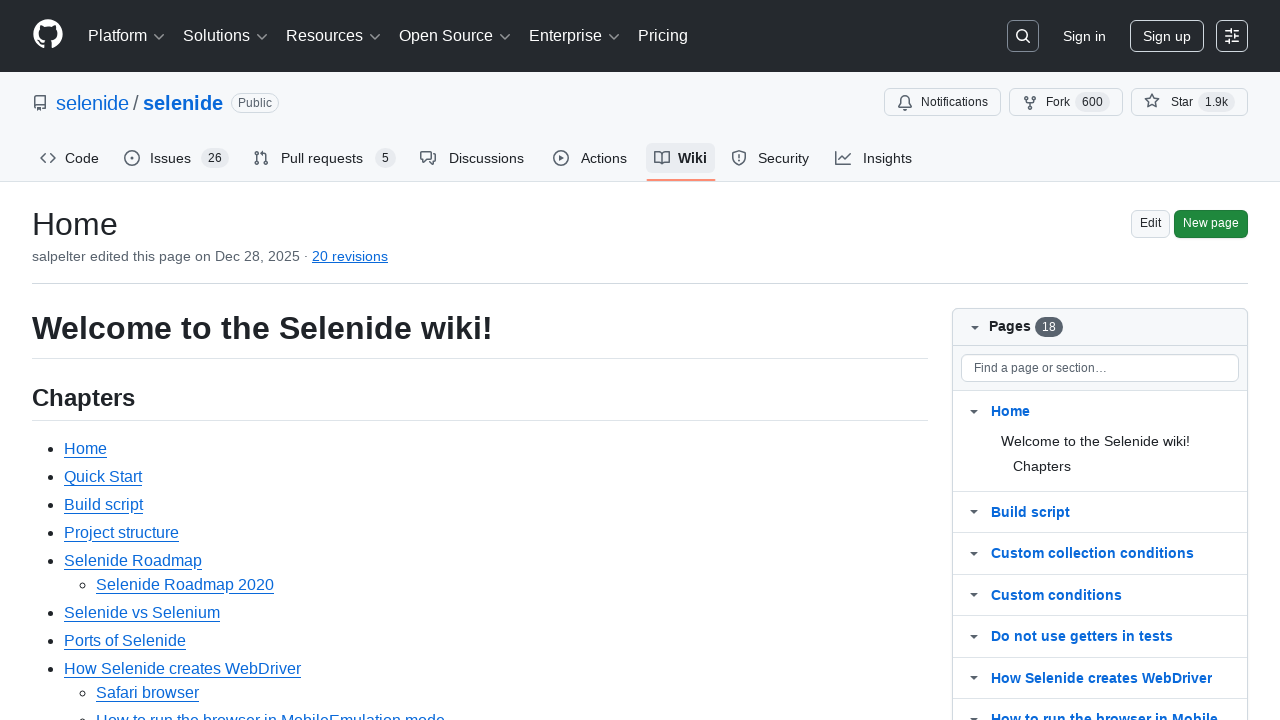

Verified Soft assertions link is visible
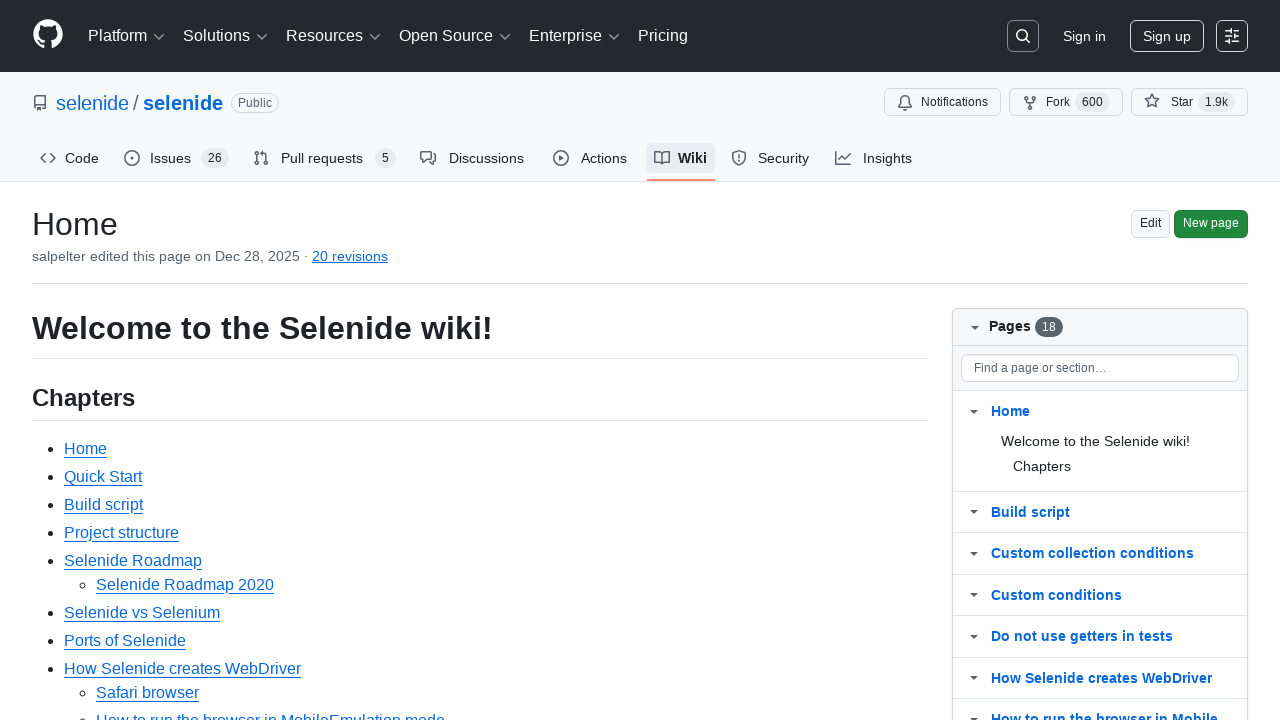

Clicked on wiki pages filter at (1100, 368) on #wiki-pages-filter
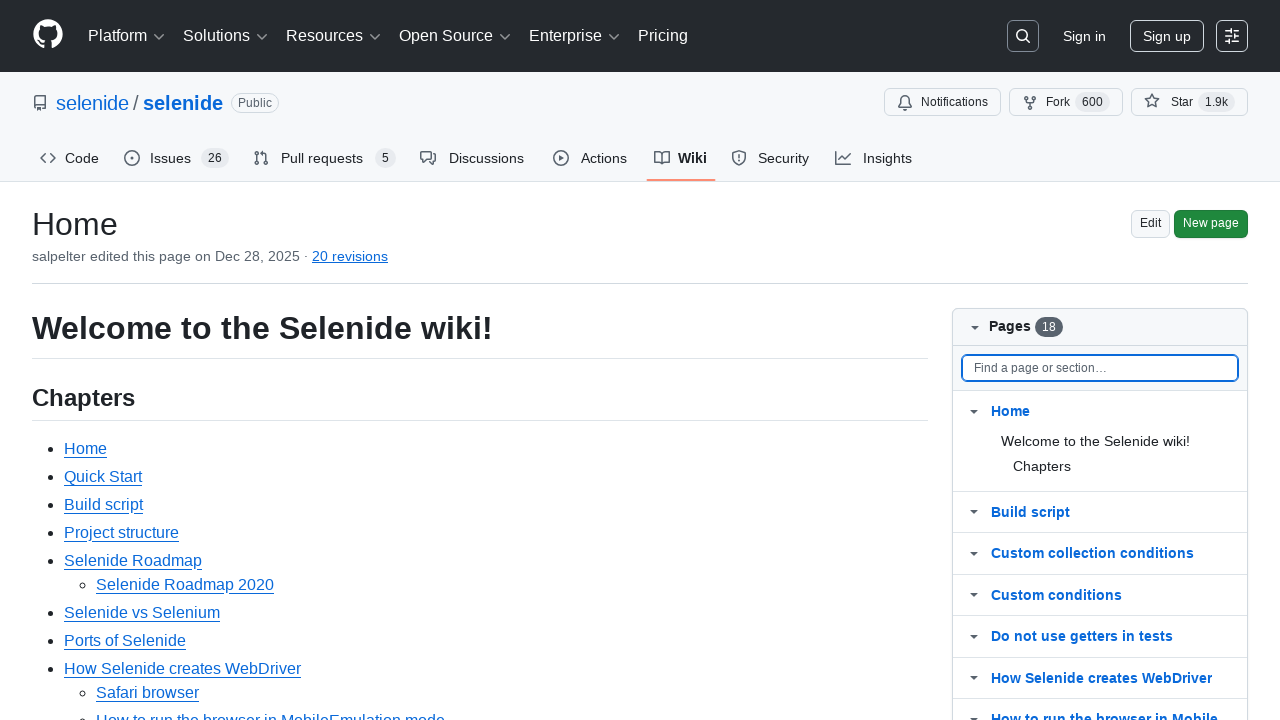

Filled wiki filter with 'SoftAssertion' on #wiki-pages-filter
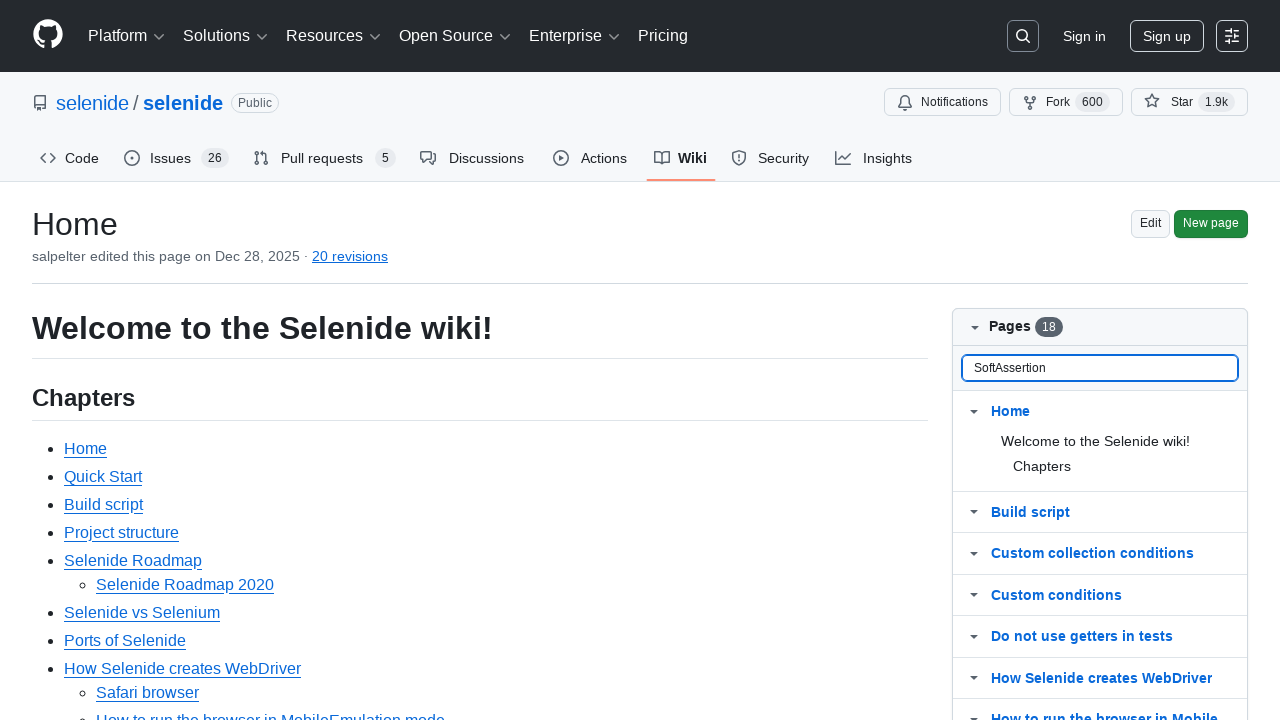

Clicked on SoftAssertions wiki page link at (116, 450) on a[href='/selenide/selenide/wiki/SoftAssertions']
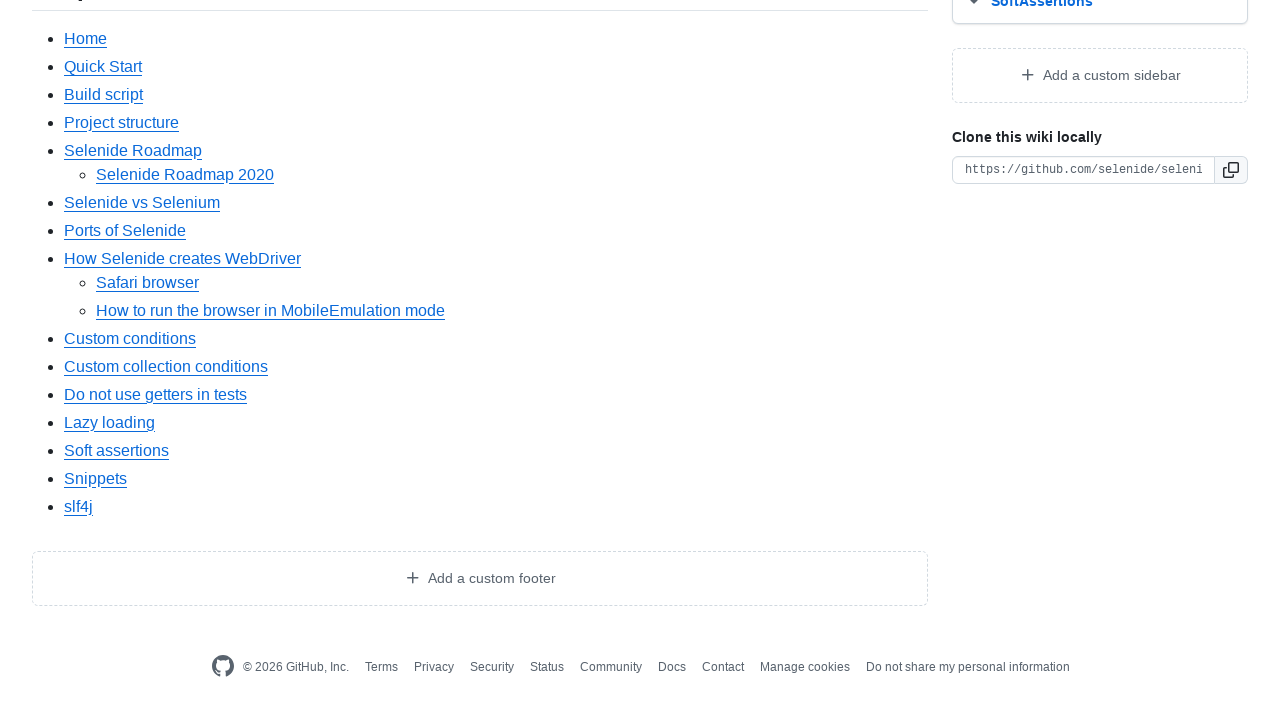

SoftAssertions wiki page loaded with code examples
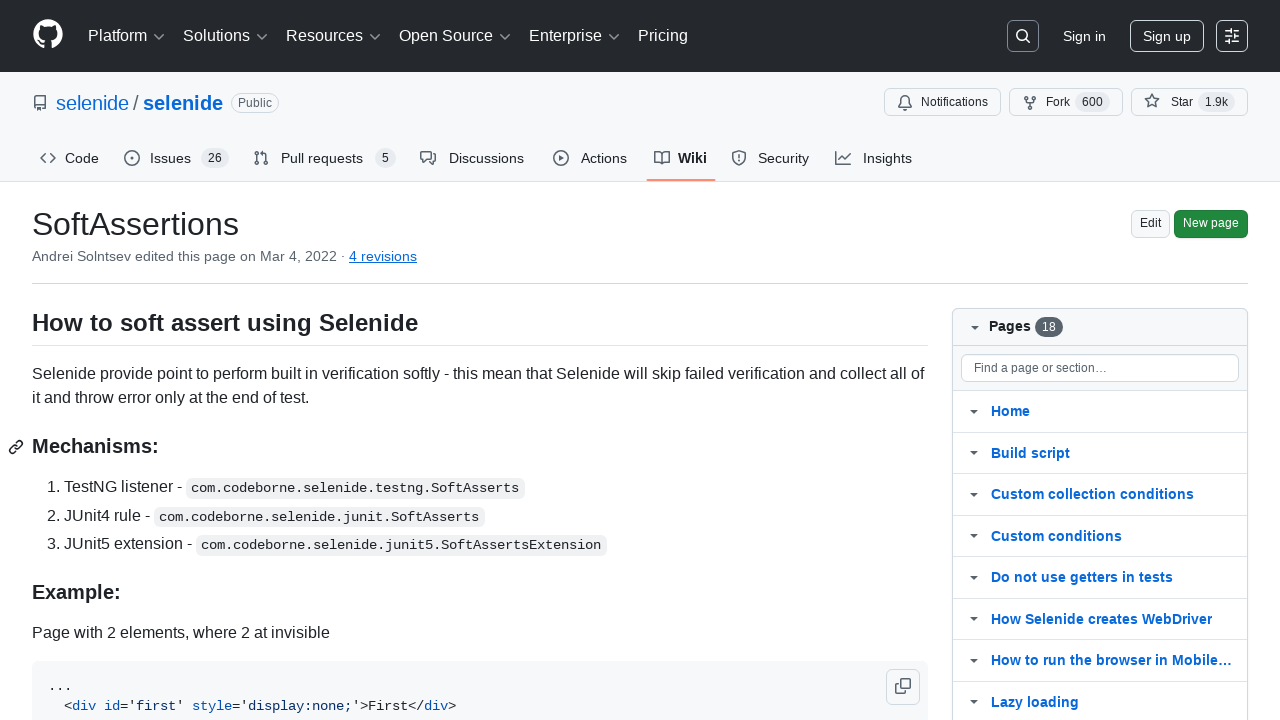

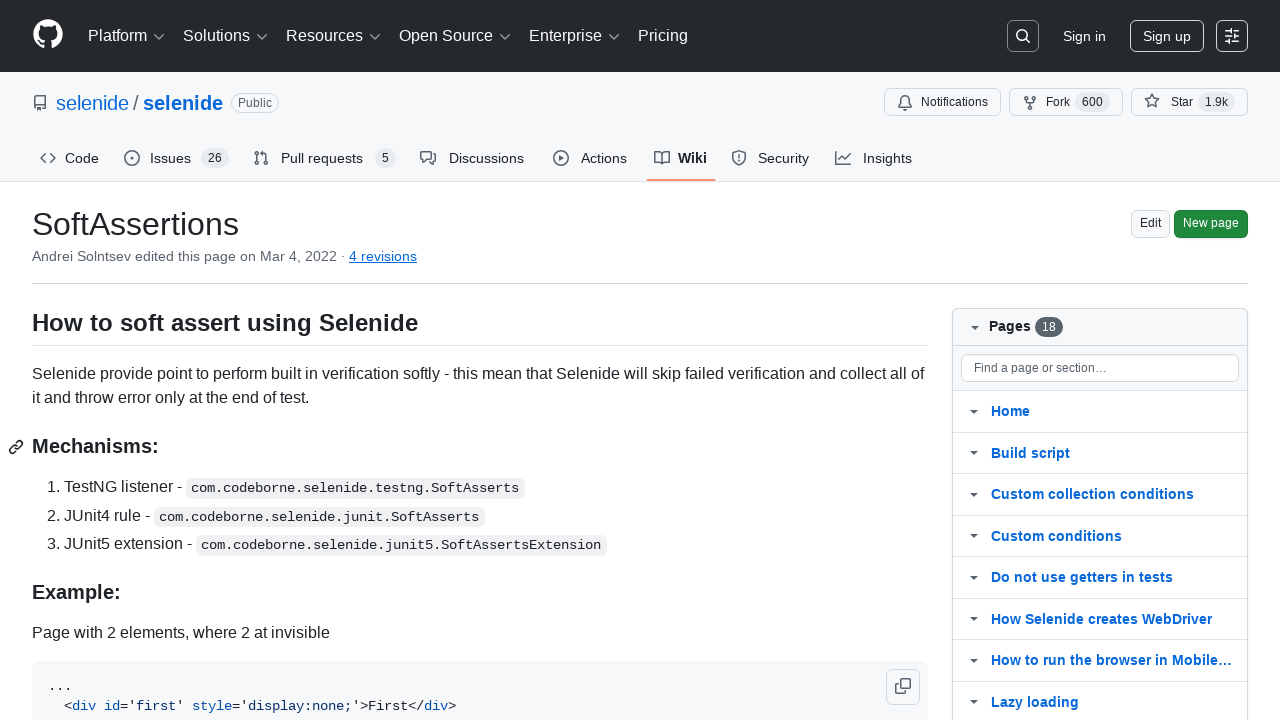